Tests a registration form by filling in personal details including name, email, phone, gender, hobbies, skills, country, date of birth, and password, then submitting the form.

Starting URL: http://demo.automationtesting.in/Register.html

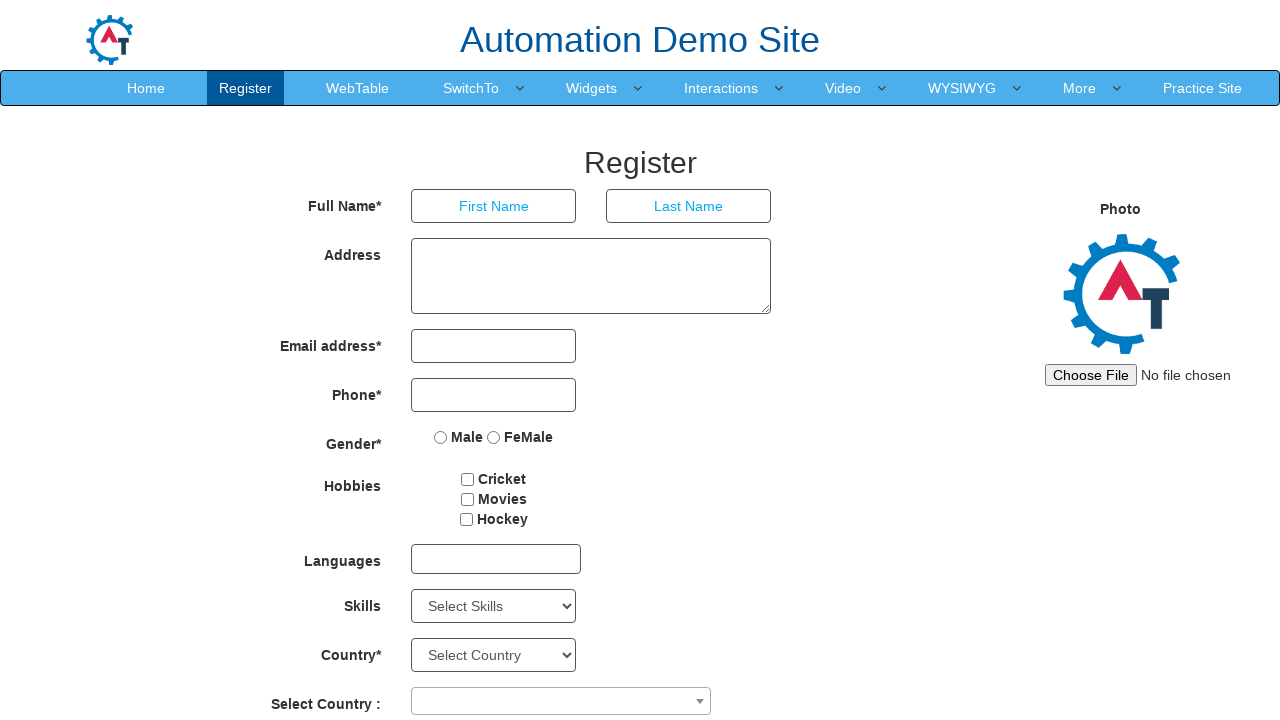

Filled first name field with 'Marcus' on input[placeholder='First Name']
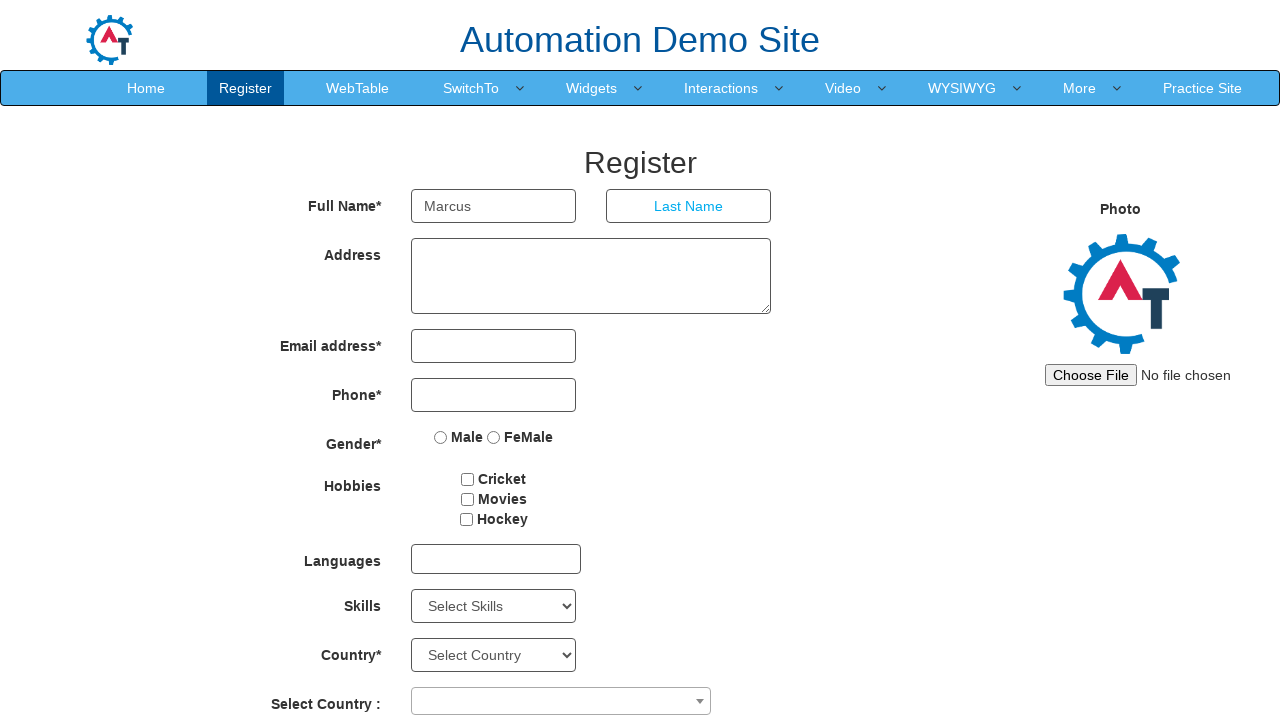

Filled last name field with 'Thompson' on input[placeholder='Last Name']
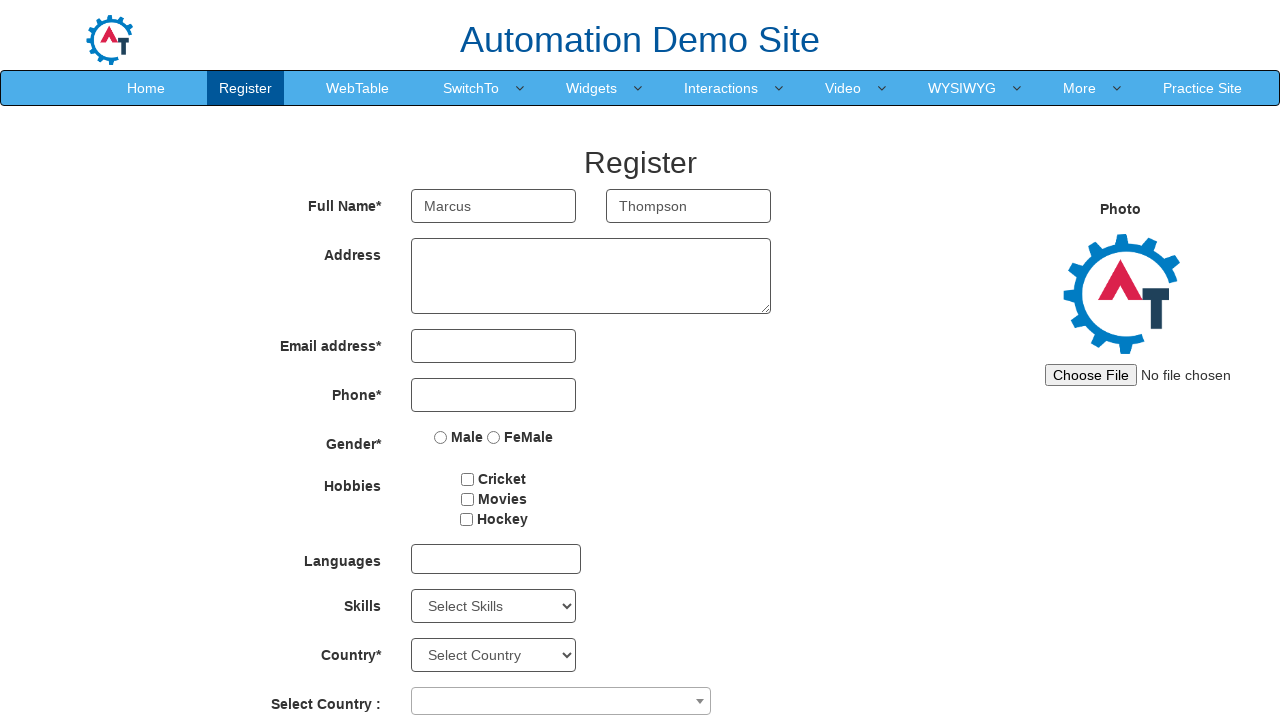

Filled email field with 'marcus.thompson42@example.com' on input[type='email']
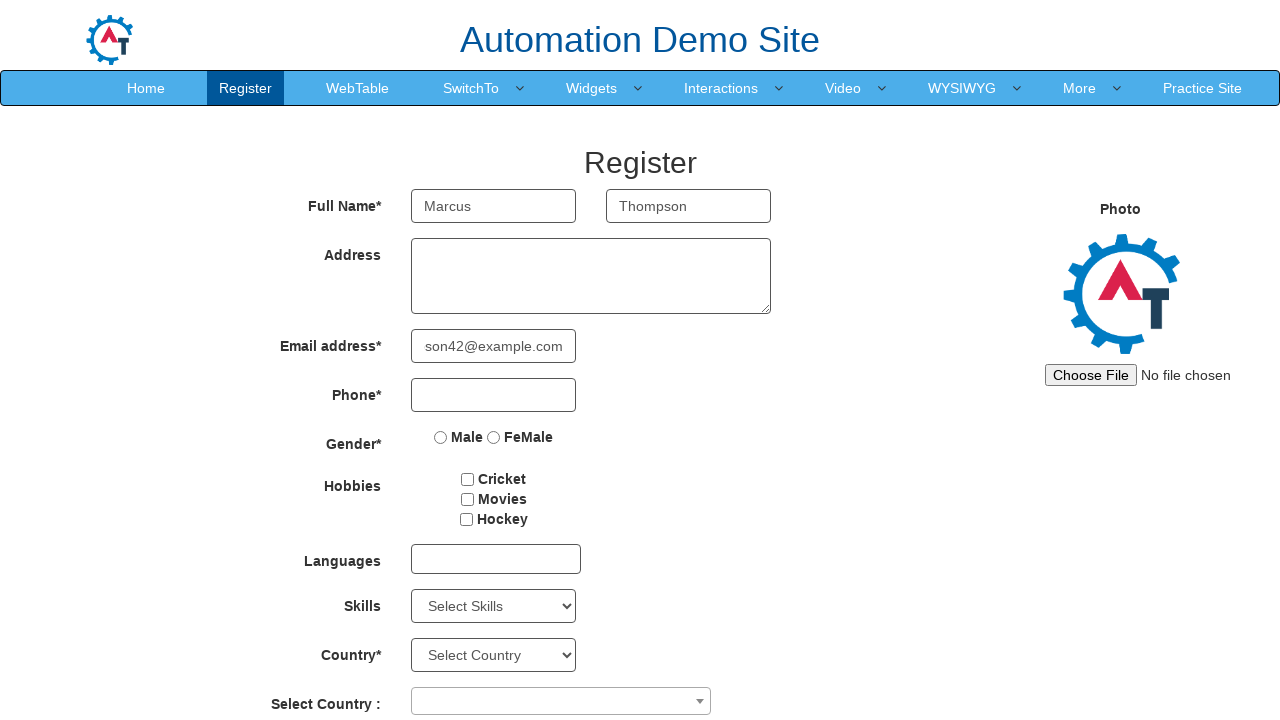

Filled phone number field with '8125647893' on input[ng-model='Phone']
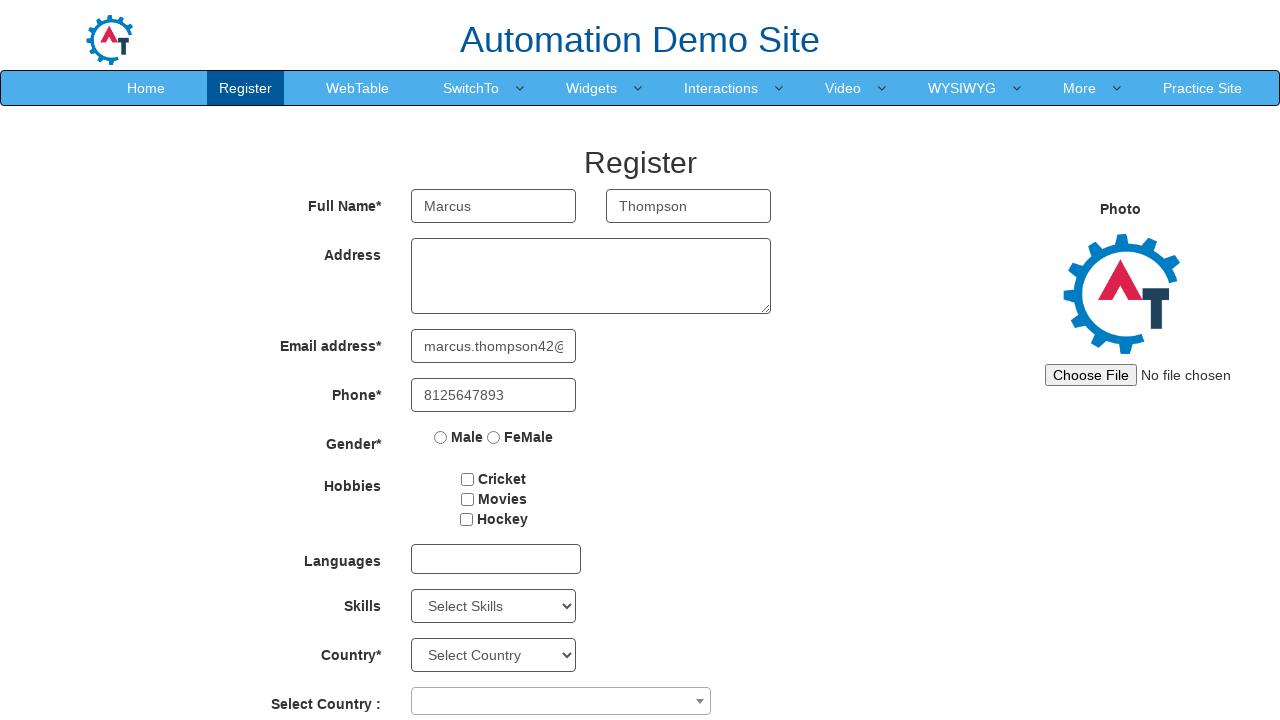

Selected 'Female' gender option at (494, 437) on input[value='FeMale']
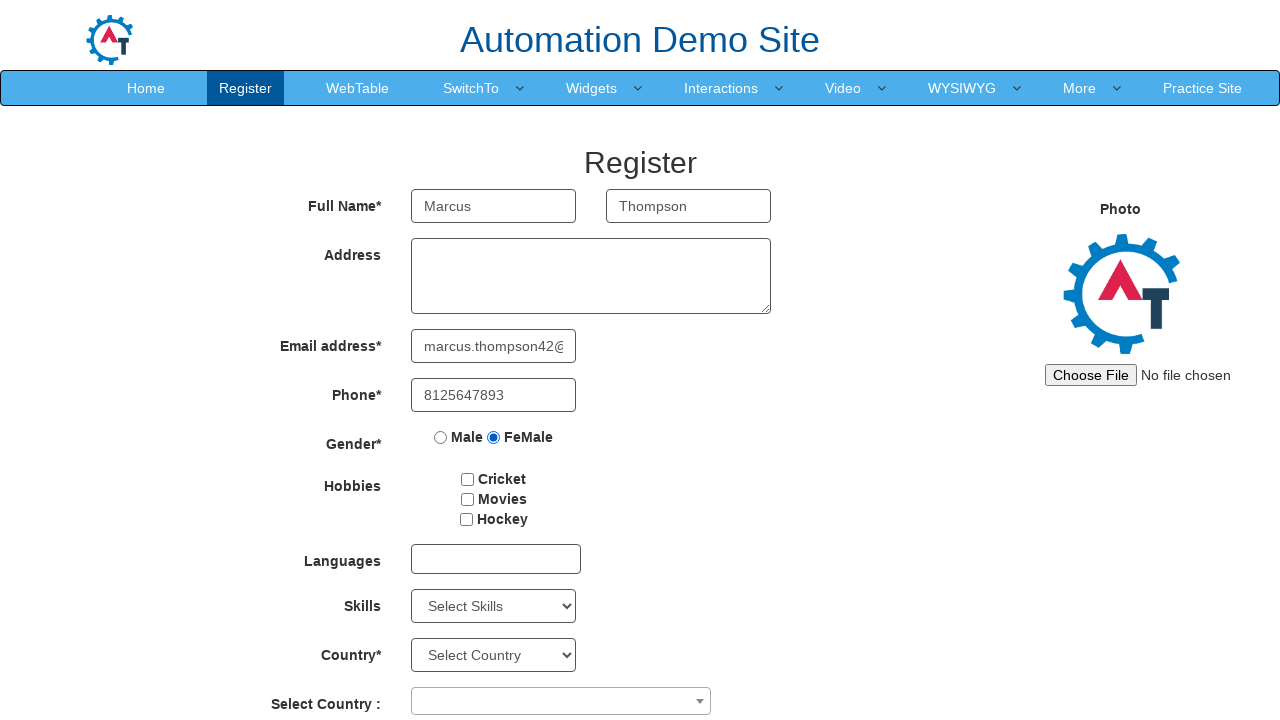

Selected first hobby checkbox at (468, 479) on #checkbox1
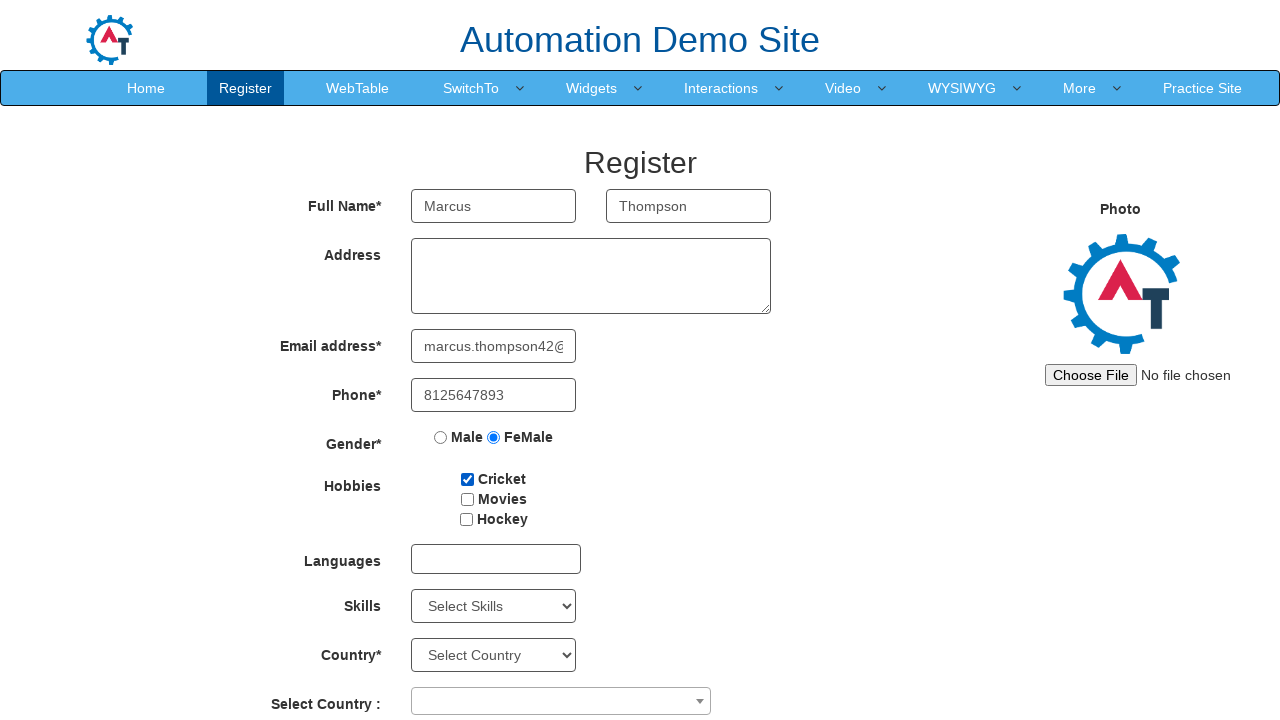

Selected third hobby checkbox at (466, 519) on #checkbox3
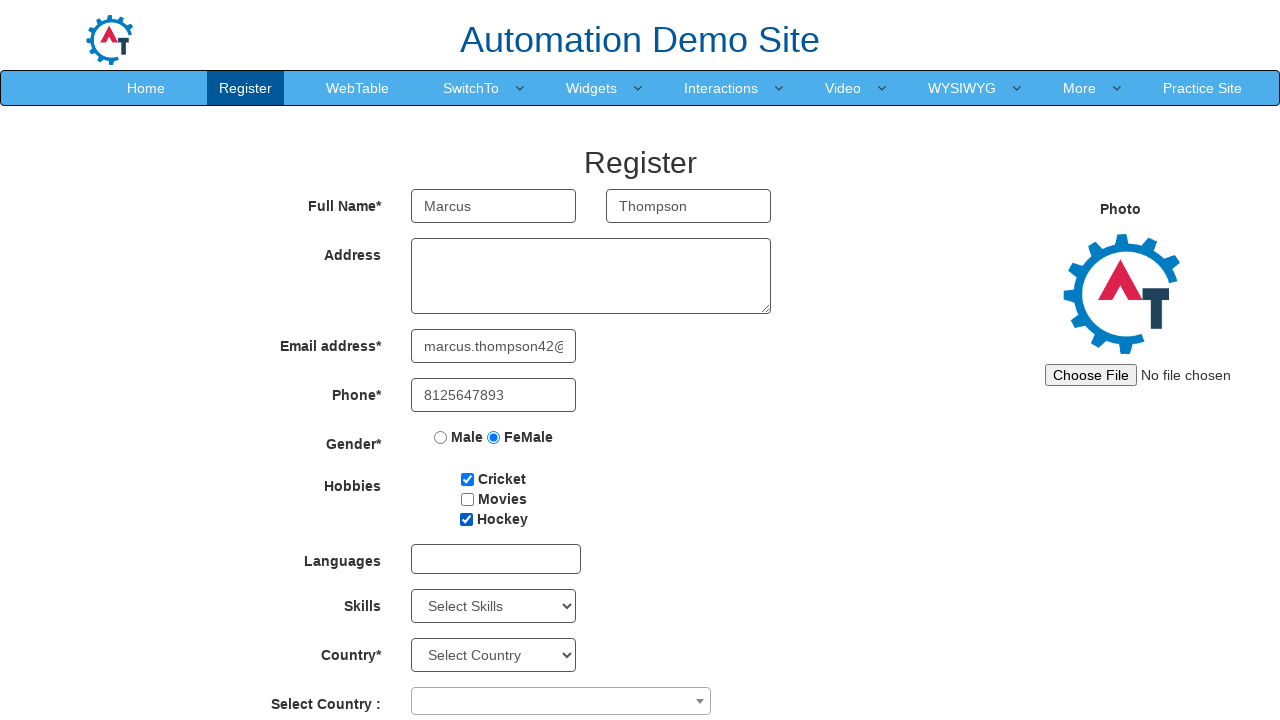

Selected 'Javascript' from Skills dropdown on #Skills
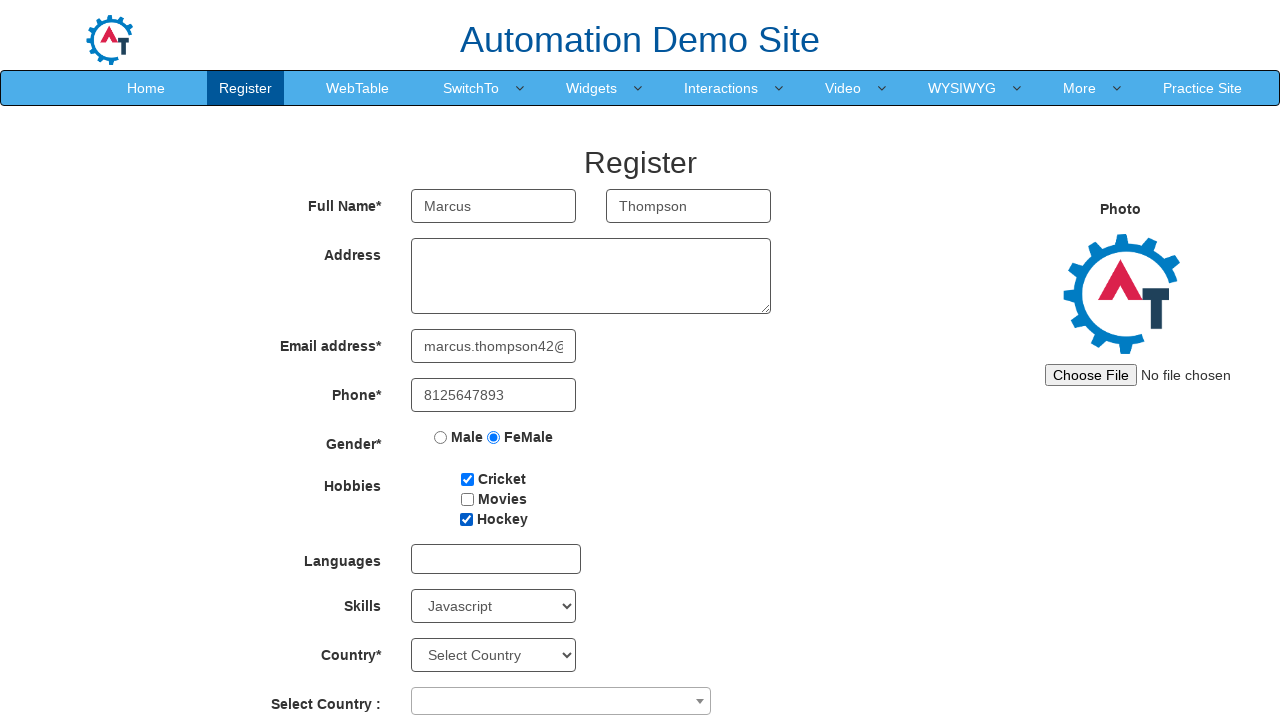

Clicked country dropdown to open selection at (561, 701) on span[aria-labelledby='select2-country-container']
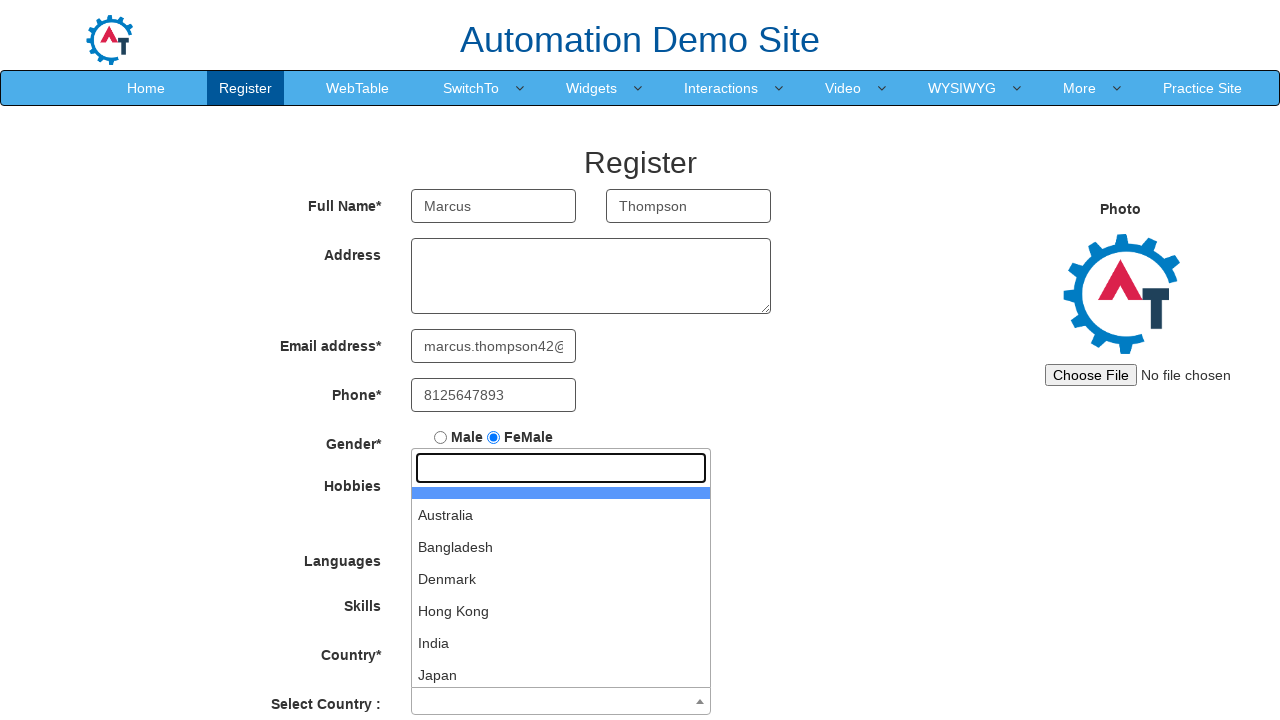

Typed 'India' in country search field on input.select2-search__field
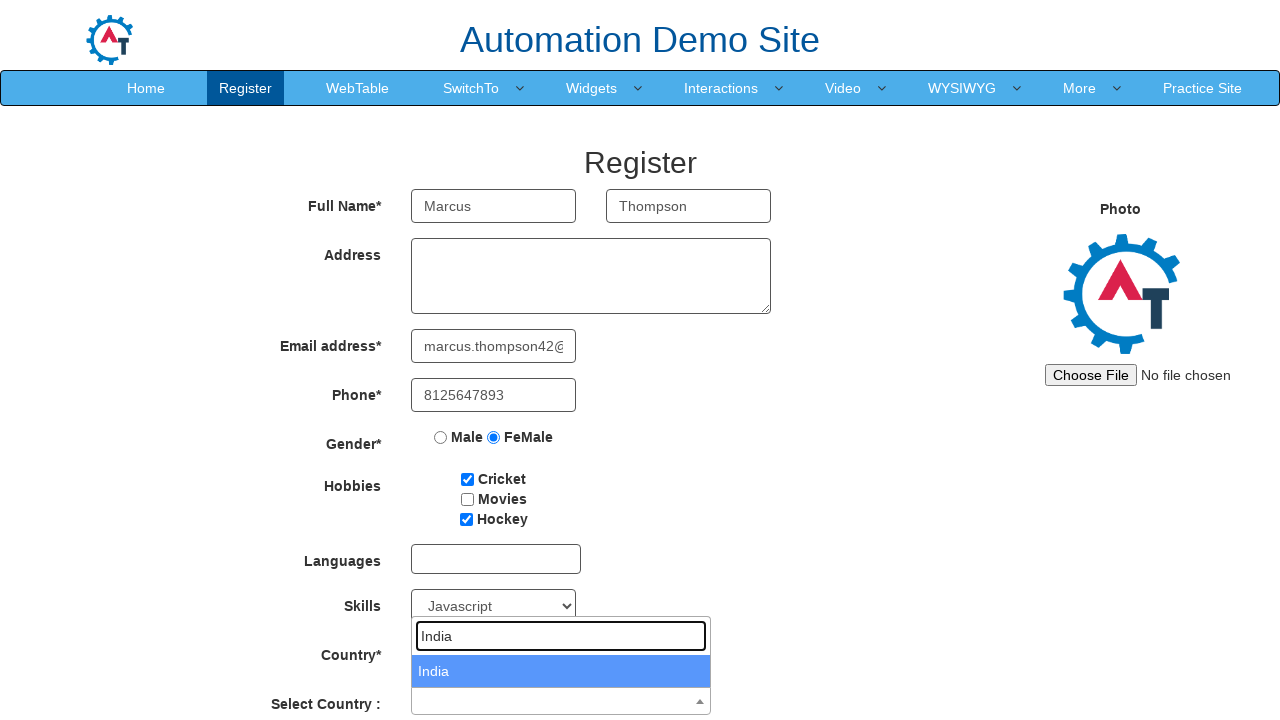

Pressed Enter to confirm India selection
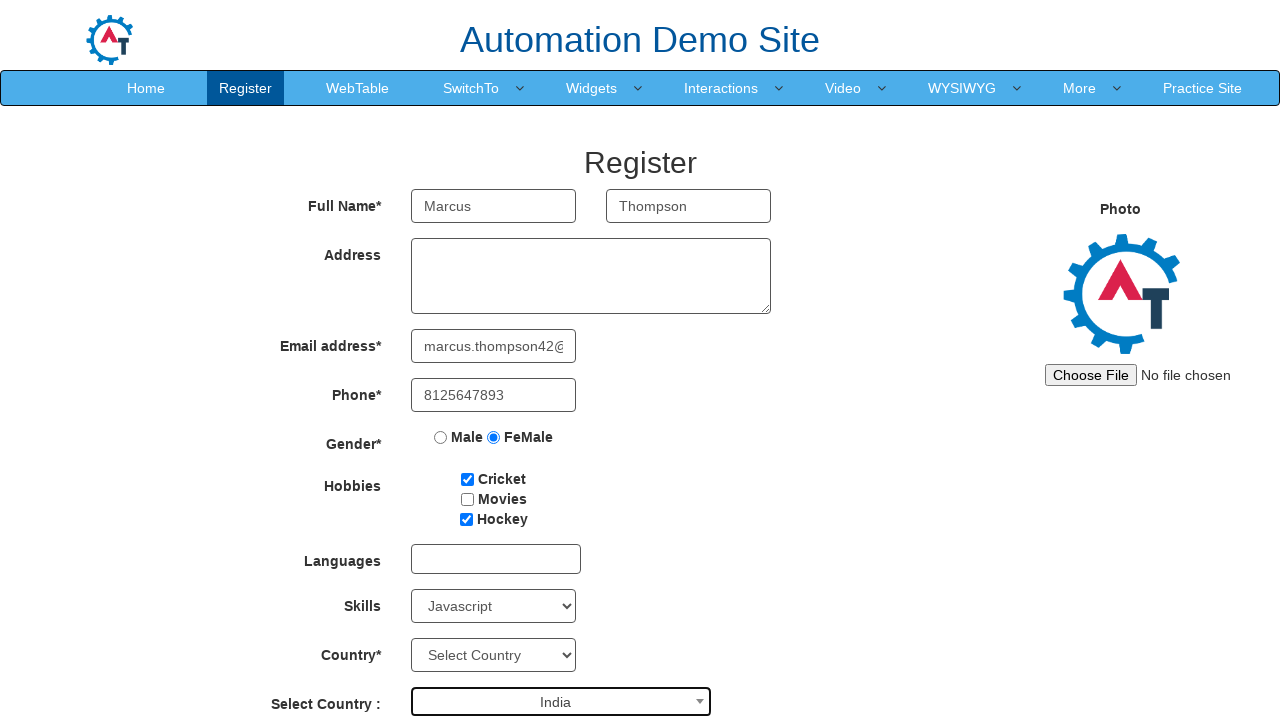

Selected year of birth (index 4) on #yearbox
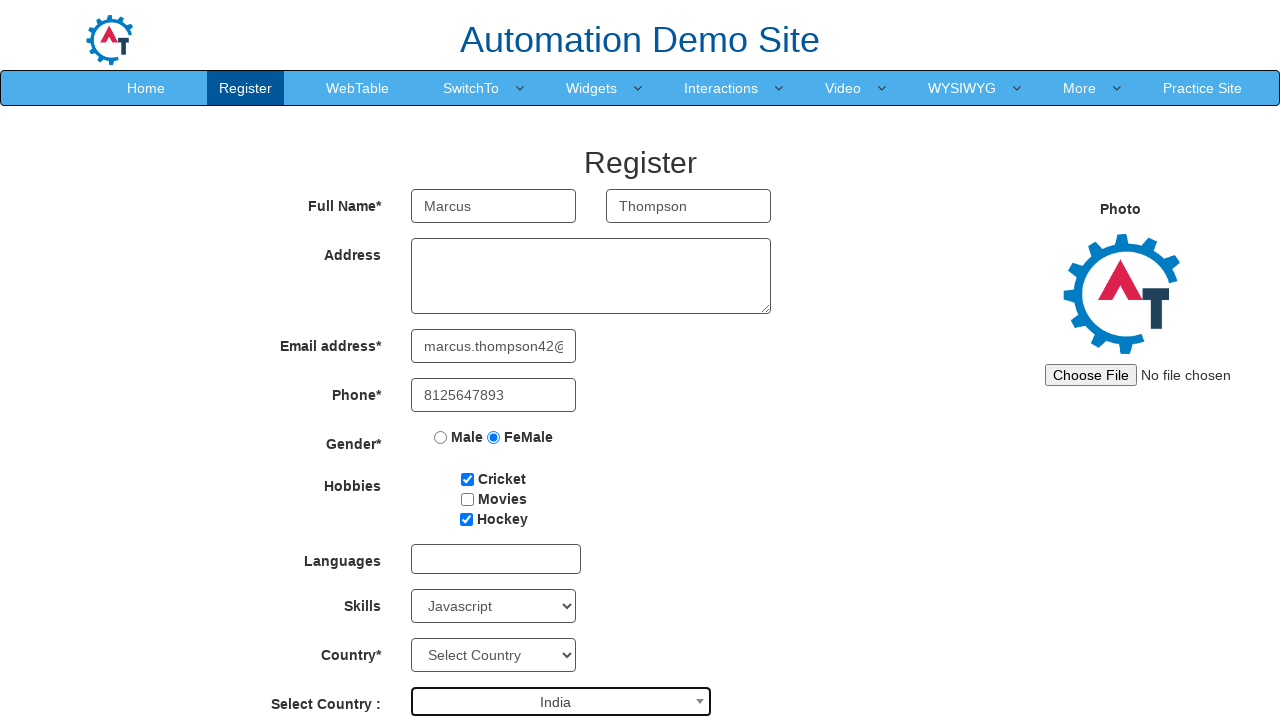

Selected month of birth (index 2) on select[placeholder='Month']
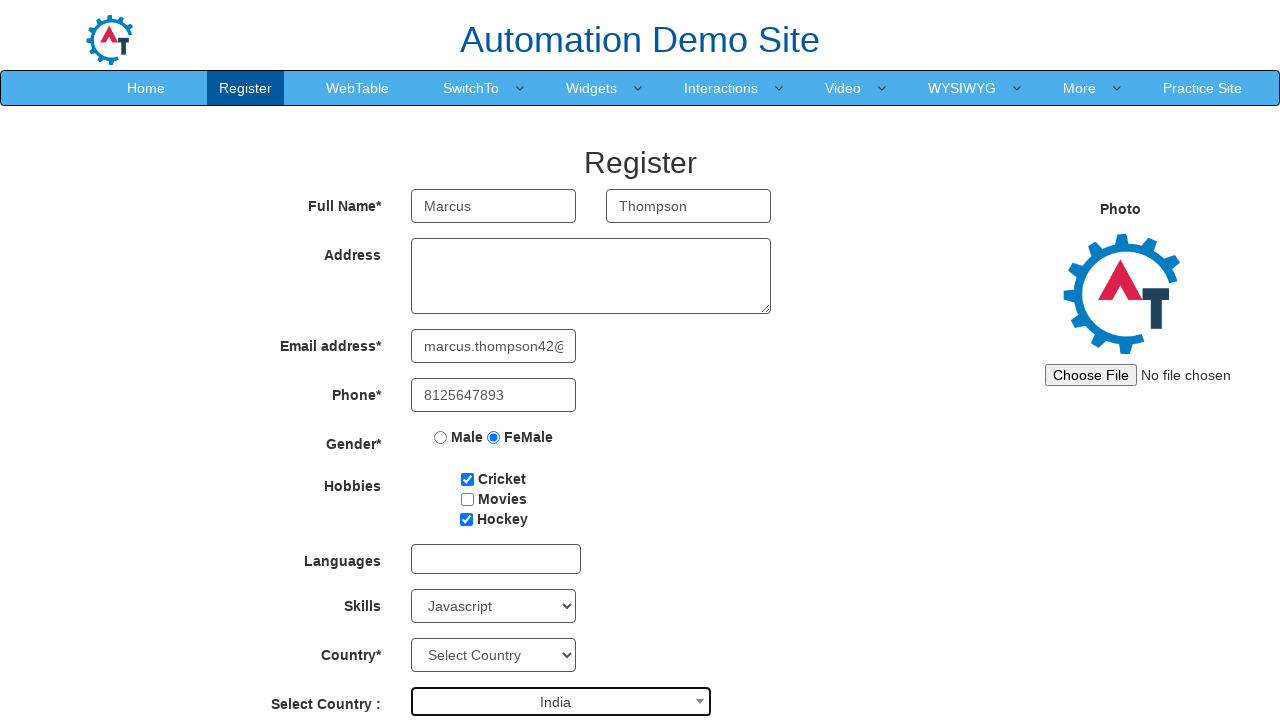

Selected day of birth (index 3) on #daybox
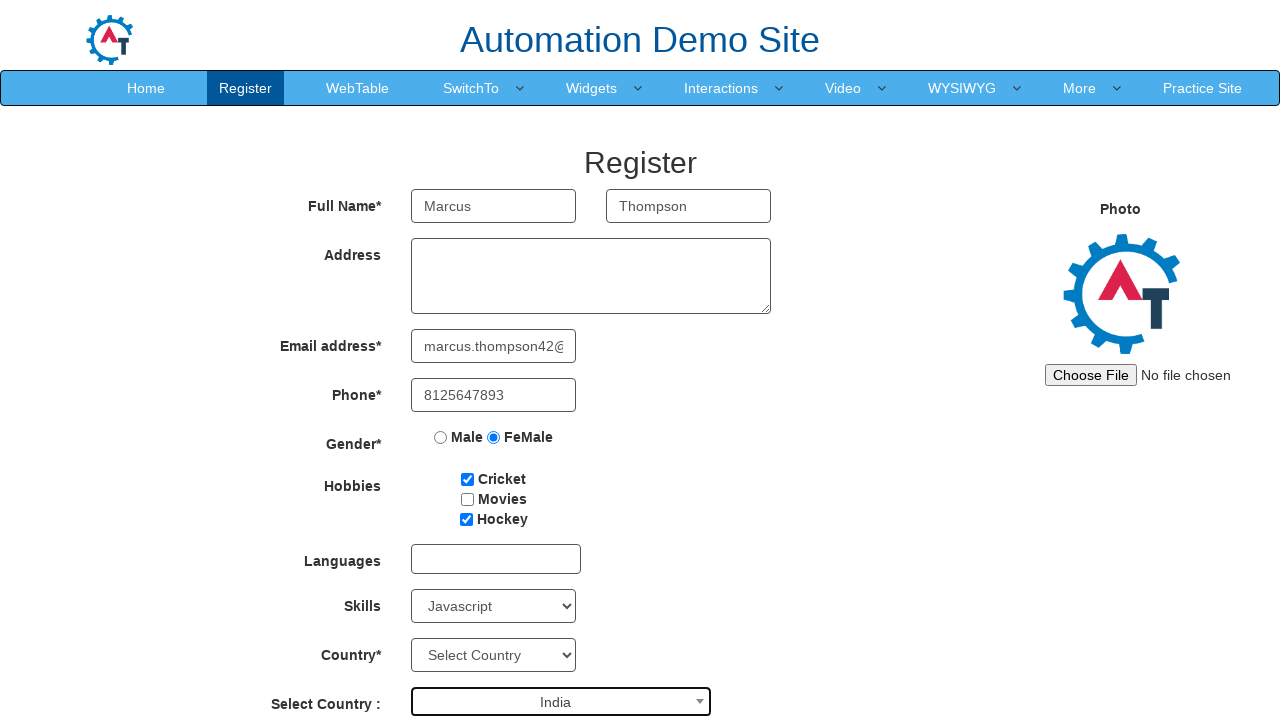

Filled password field with 'SecurePass789' on #firstpassword
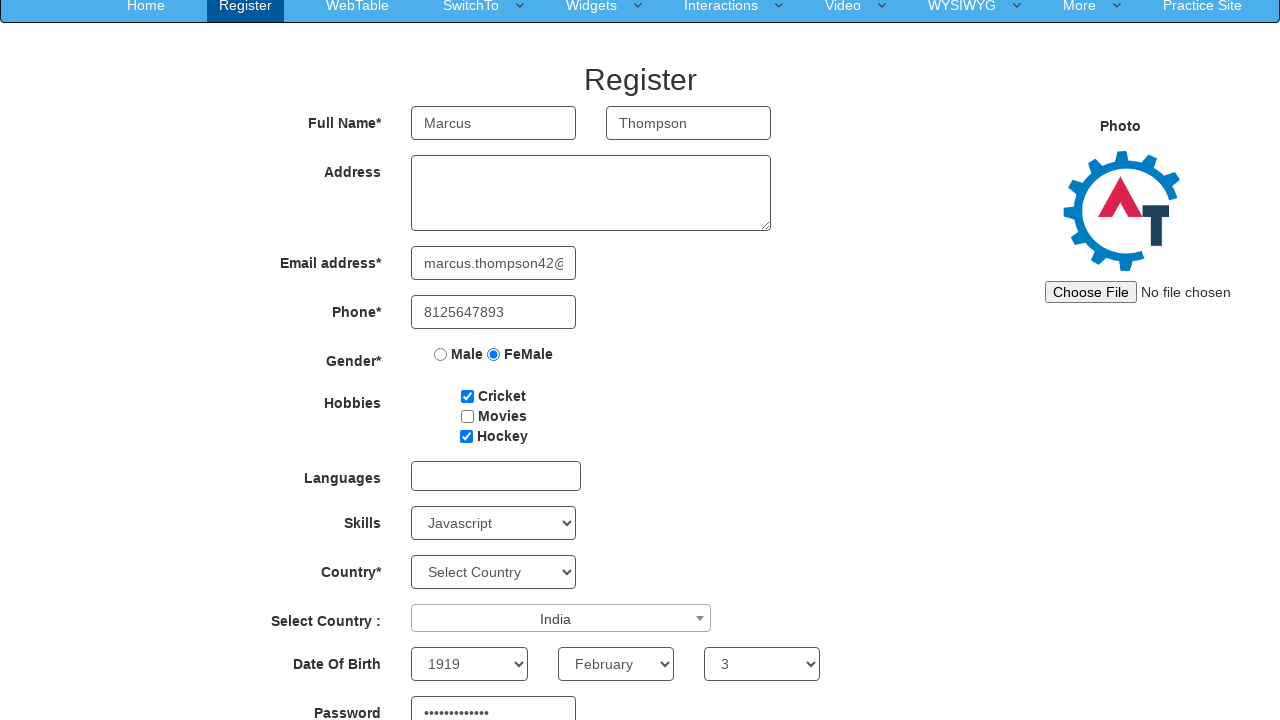

Confirmed password with 'SecurePass789' on #secondpassword
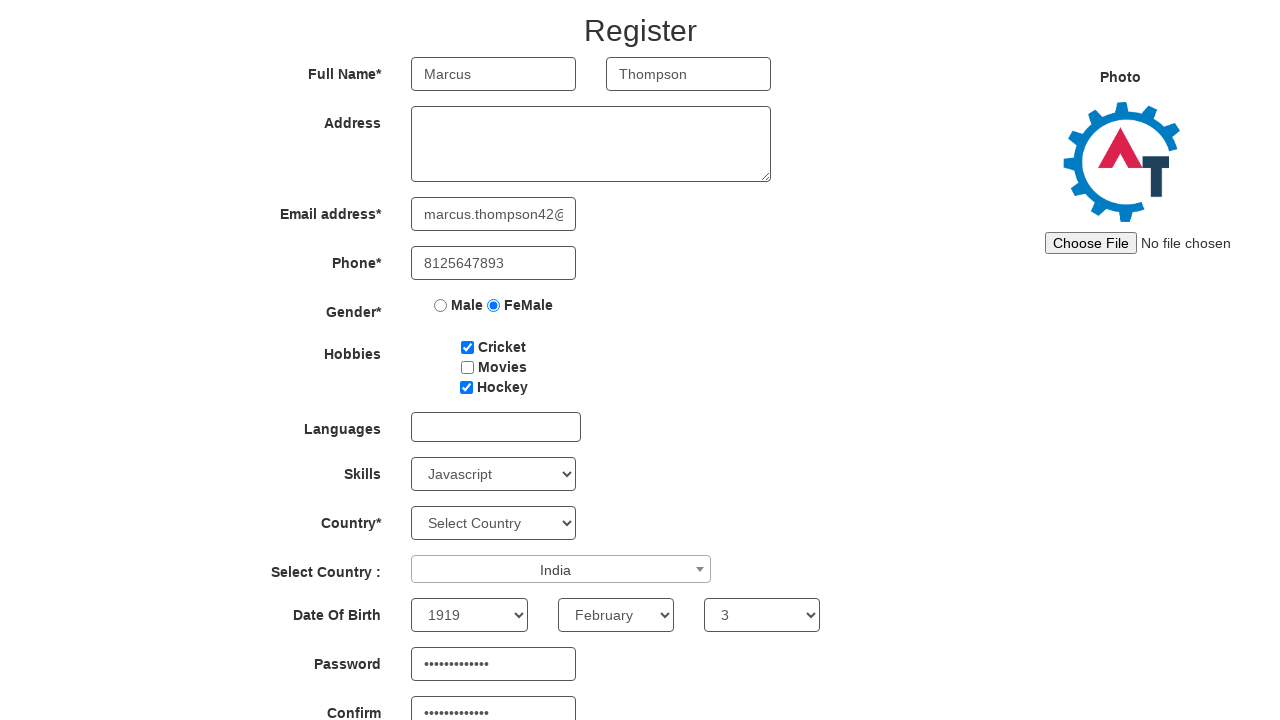

Clicked submit button to register the form at (572, 623) on #submitbtn
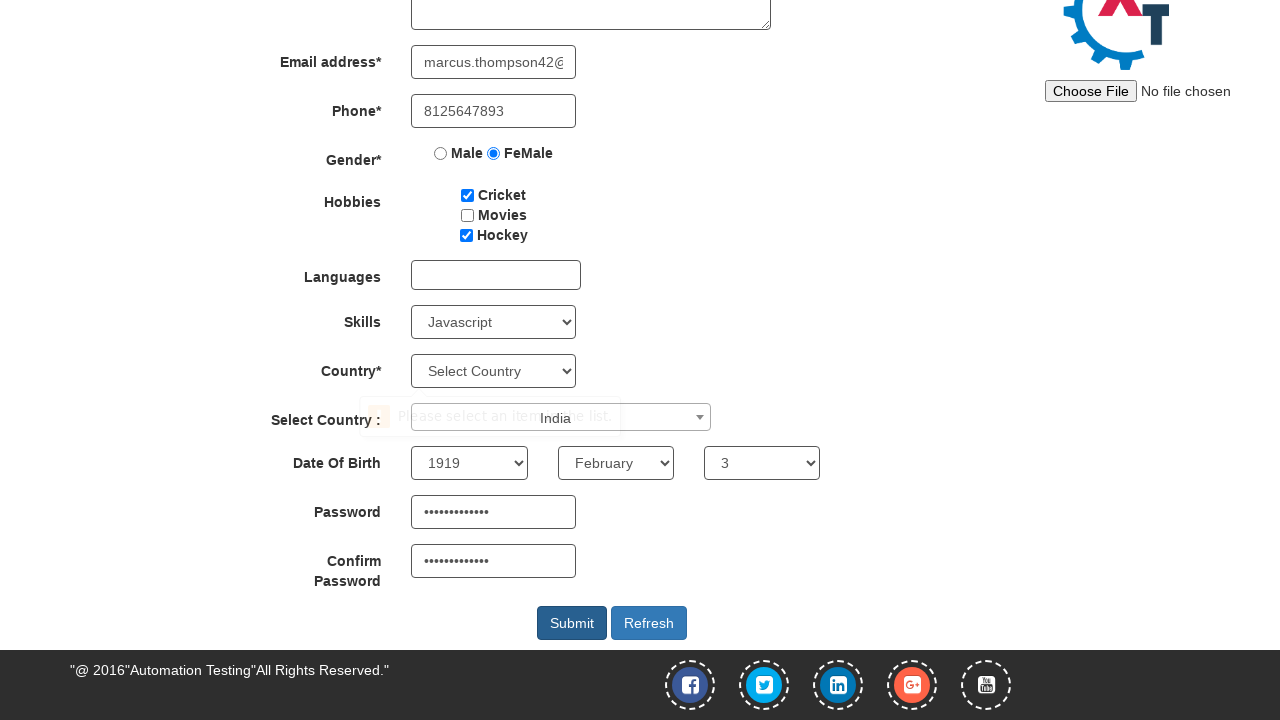

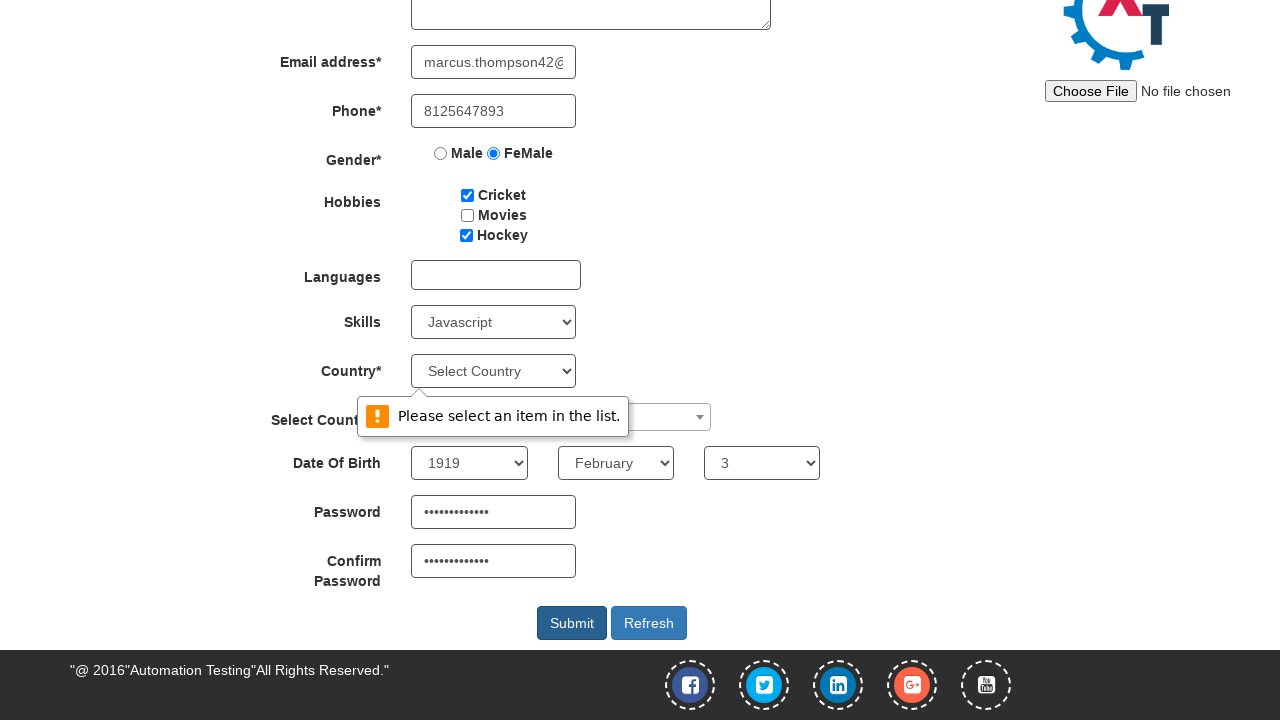